Opens the slow calculator page and verifies the page title

Starting URL: https://bonigarcia.dev/selenium-webdriver-java/

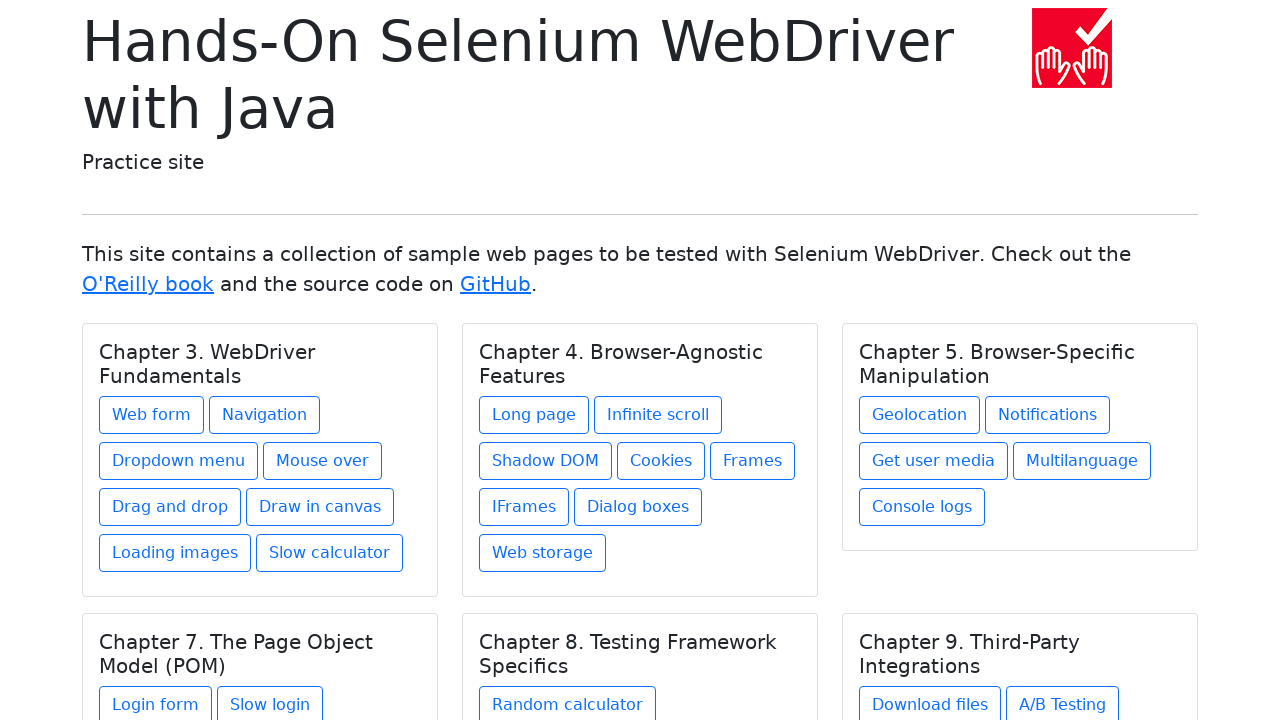

Clicked on slow calculator link at (330, 553) on a:text('Slow calculator')
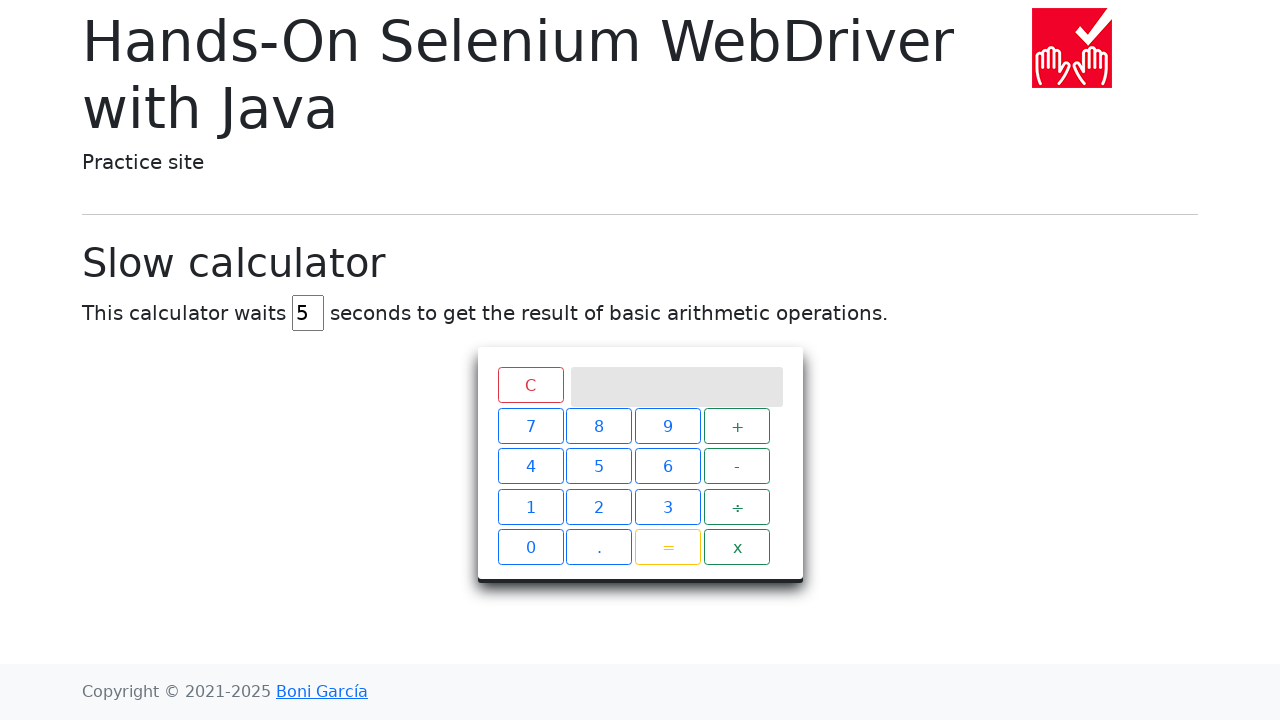

Retrieved calculator page title text content
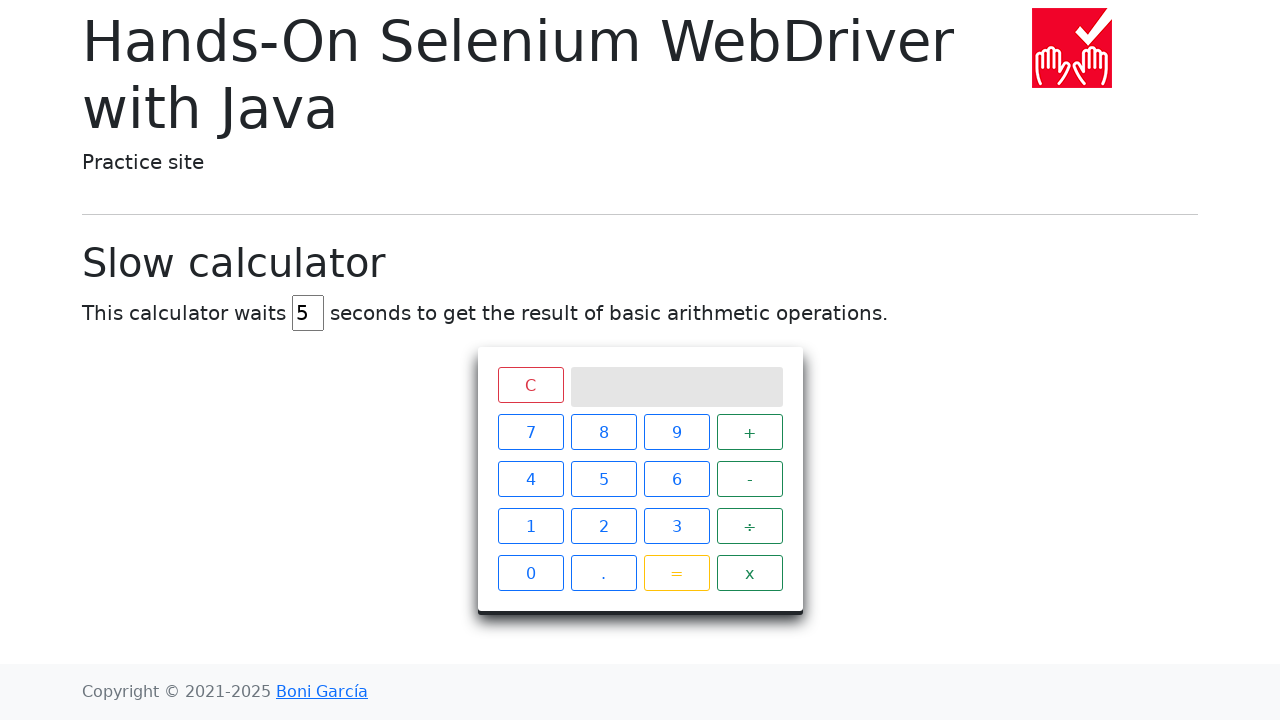

Verified page title is 'Slow calculator'
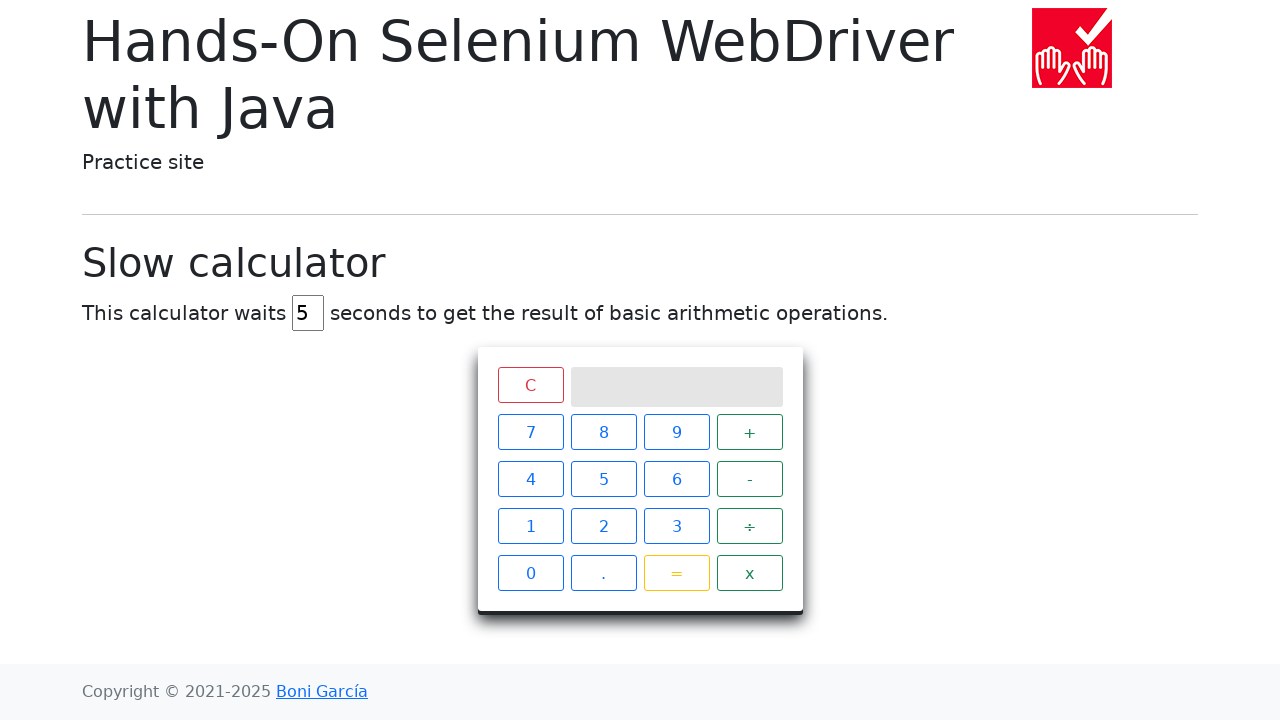

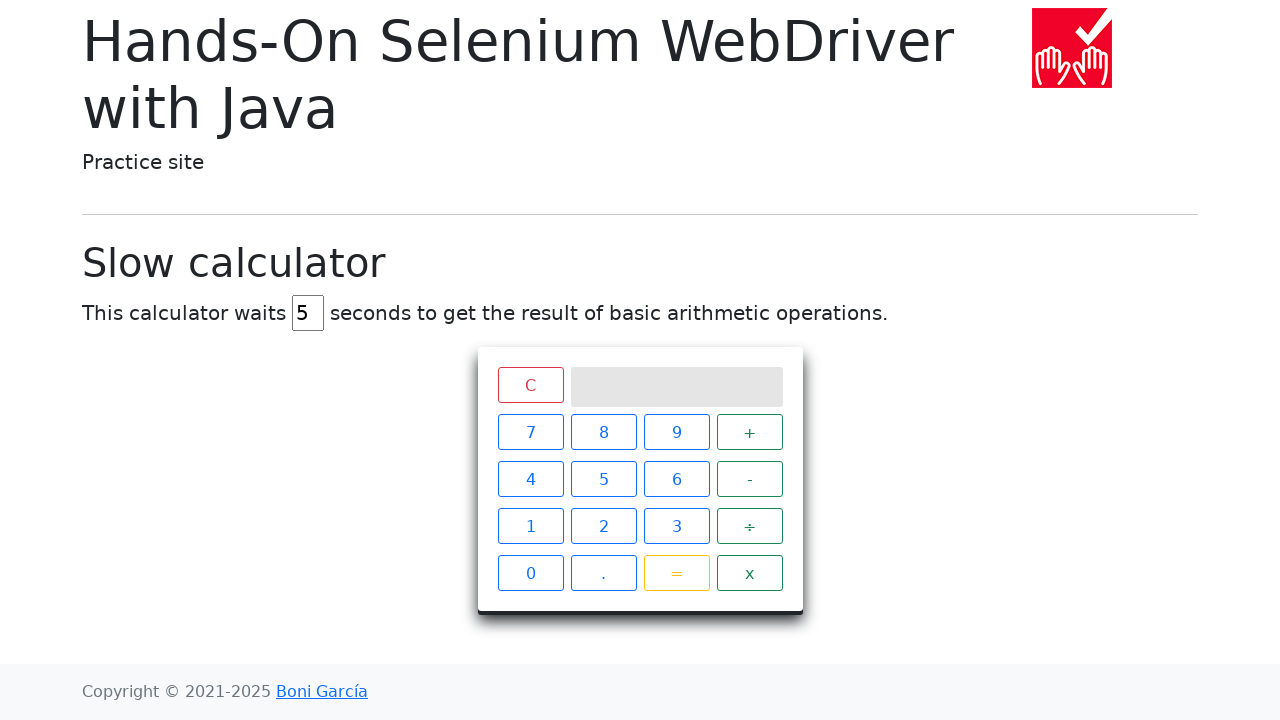